Navigates to Rahul Shetty Academy homepage and maximizes the browser window, verifying the page loads successfully

Starting URL: https://rahulshettyacademy.com

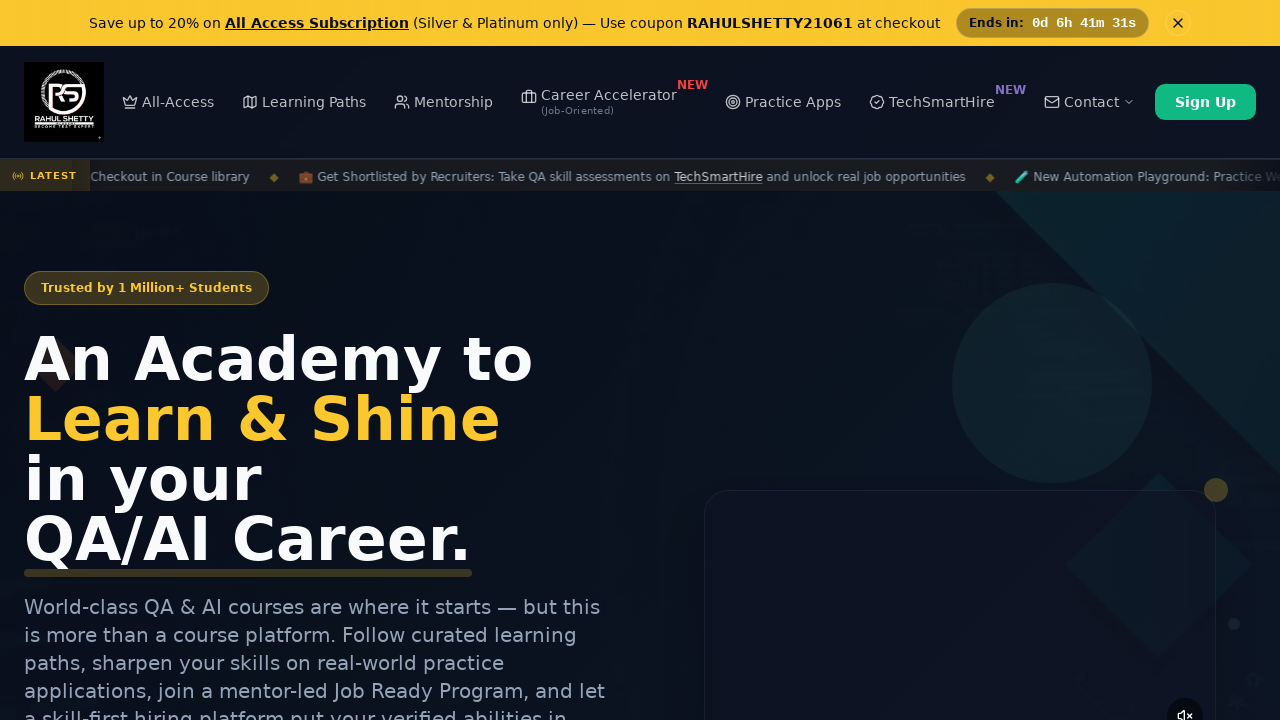

Set viewport size to 1920x1080 (maximized)
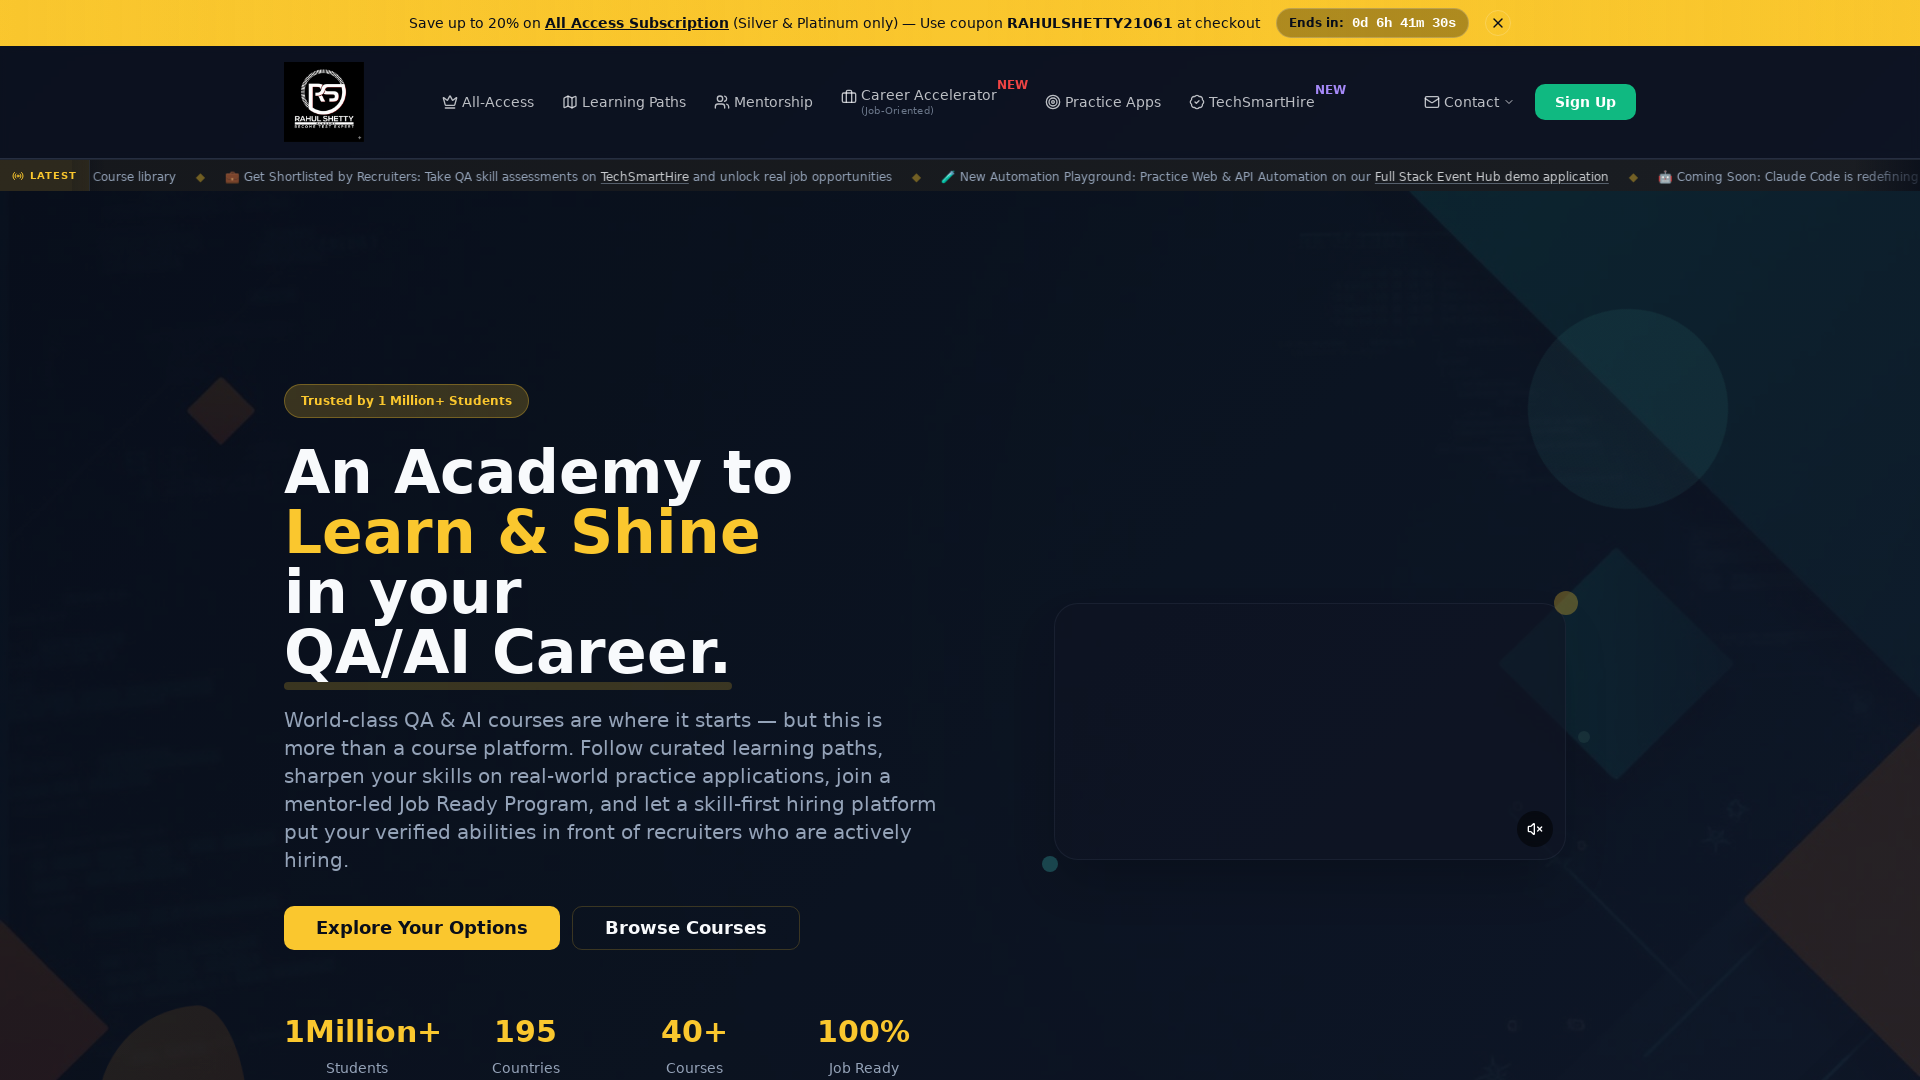

Waited for page to load (domcontentloaded state)
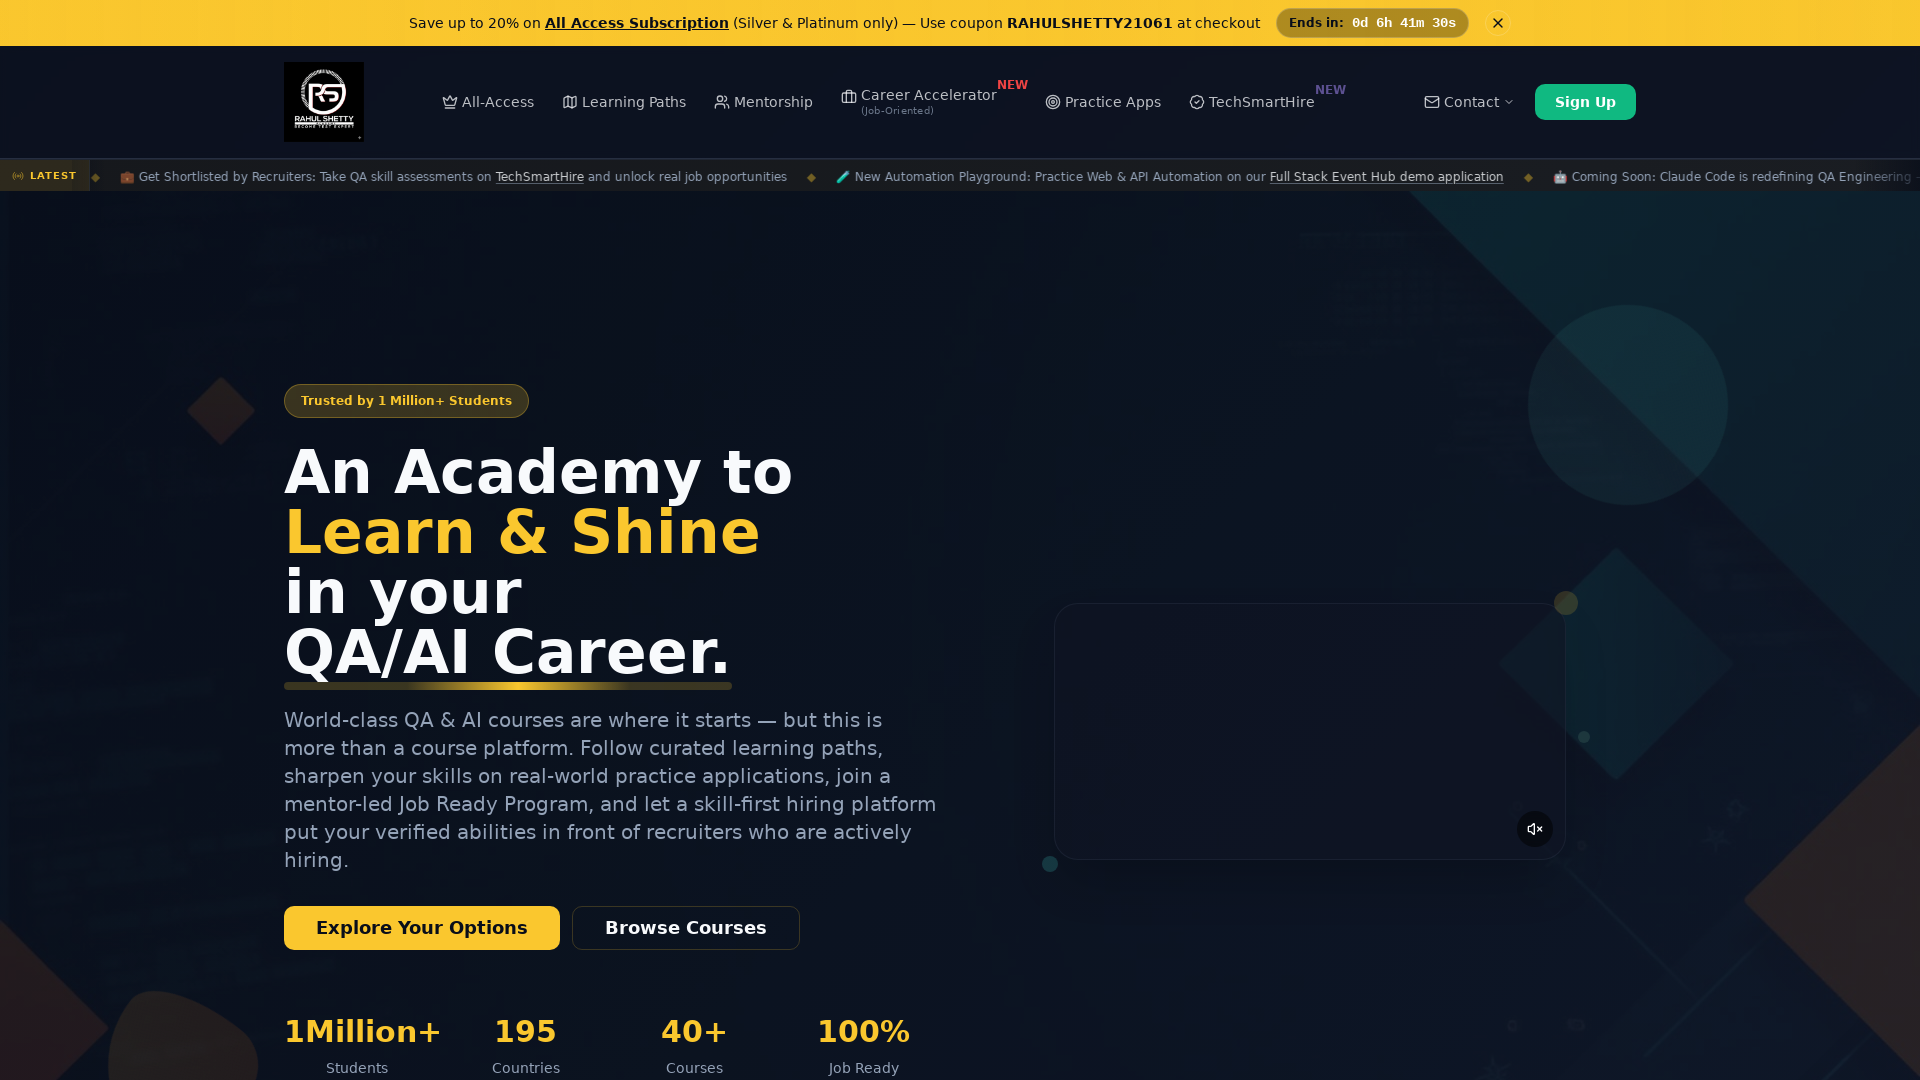

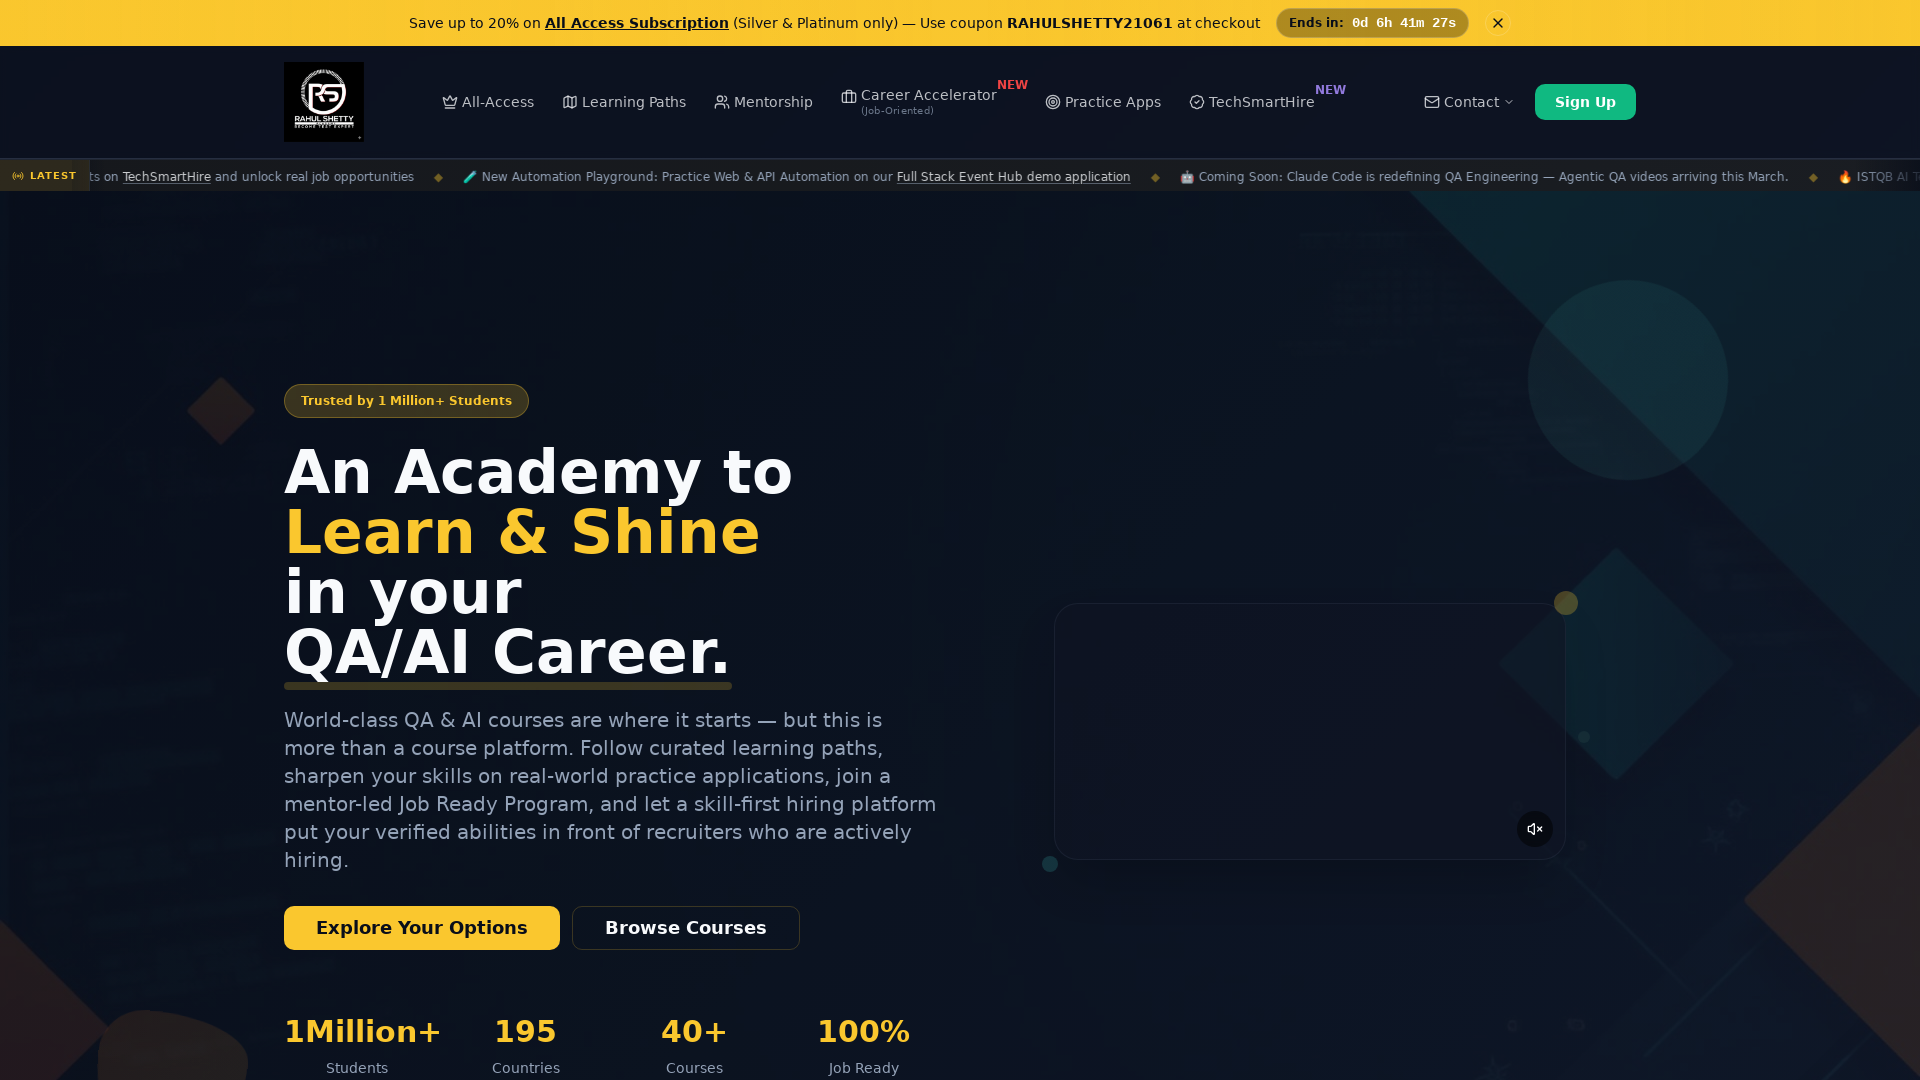